Navigates to the world clock page and verifies that the web table with city times is loaded and accessible by checking for table rows and cells.

Starting URL: https://www.timeanddate.com/worldclock/

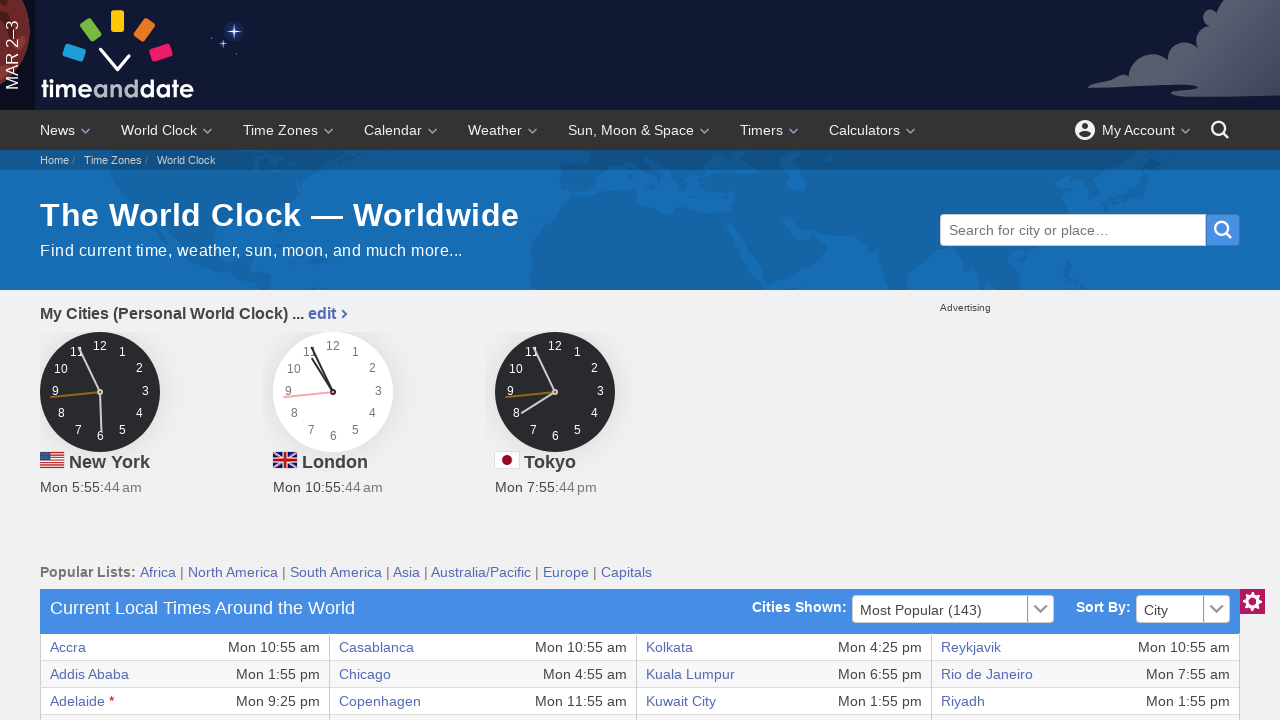

World clock table first cell loaded
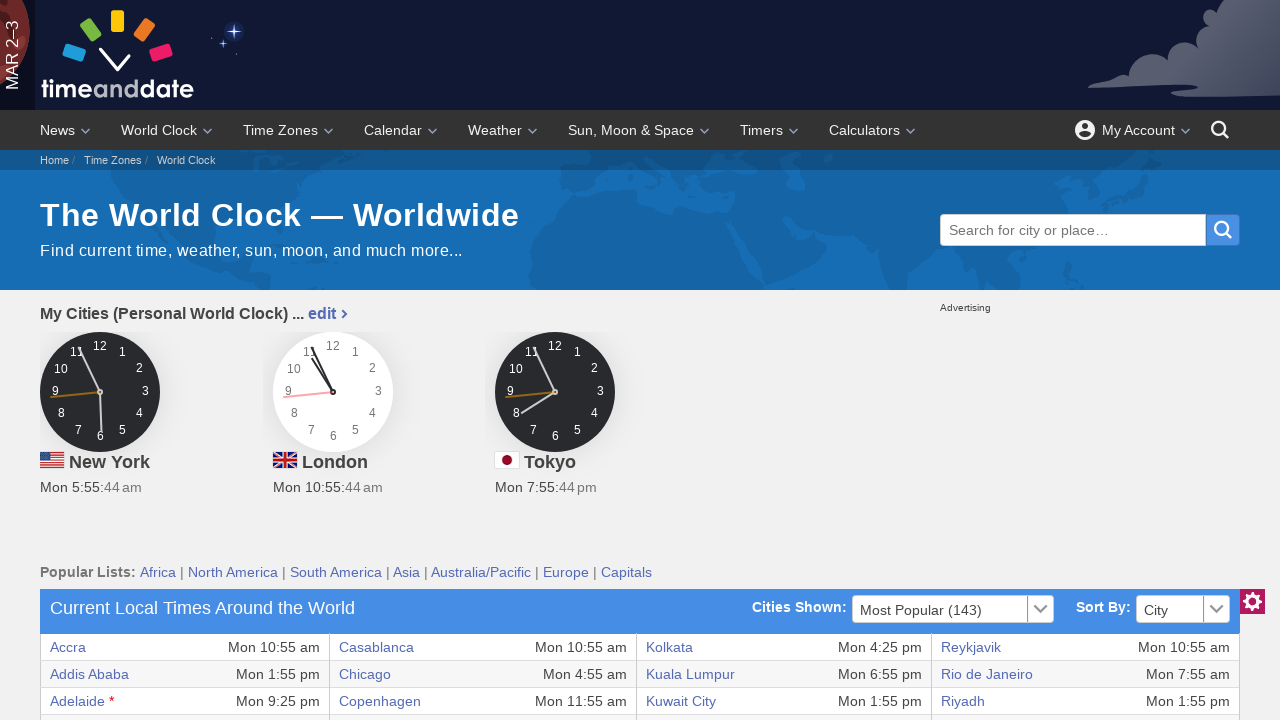

Table body row element confirmed to be present
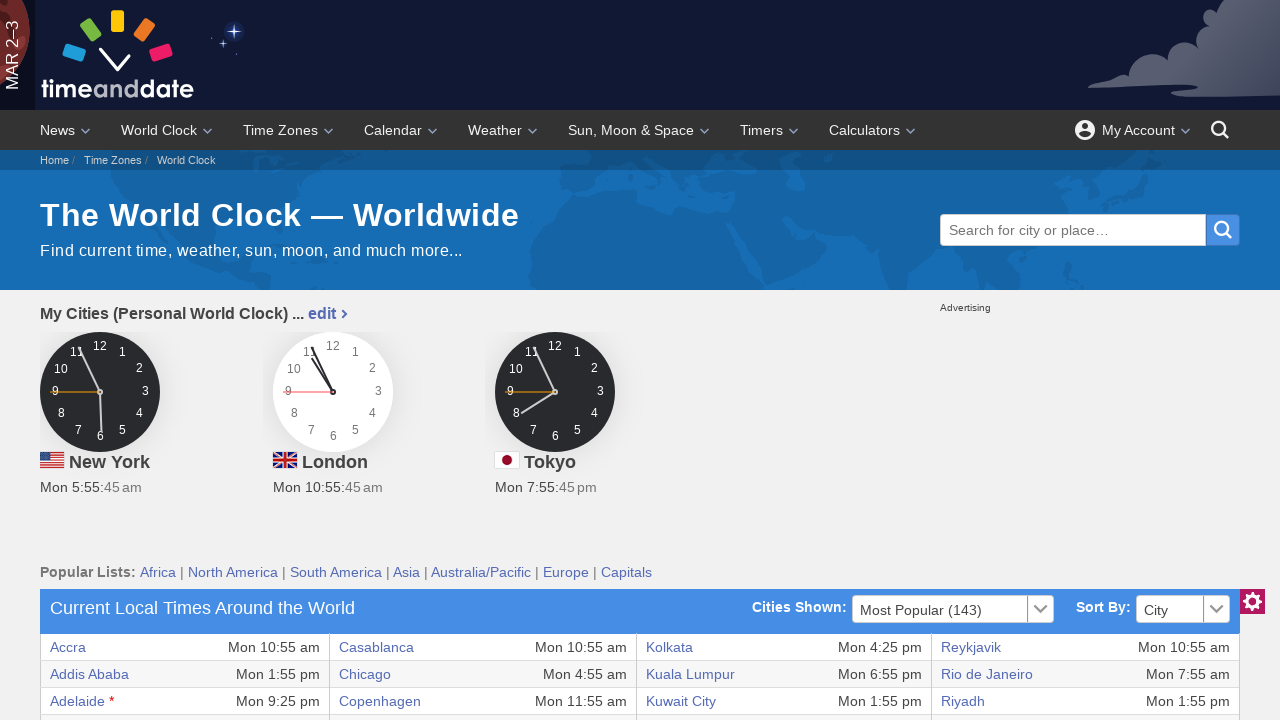

Table cell column 1 in first row is present
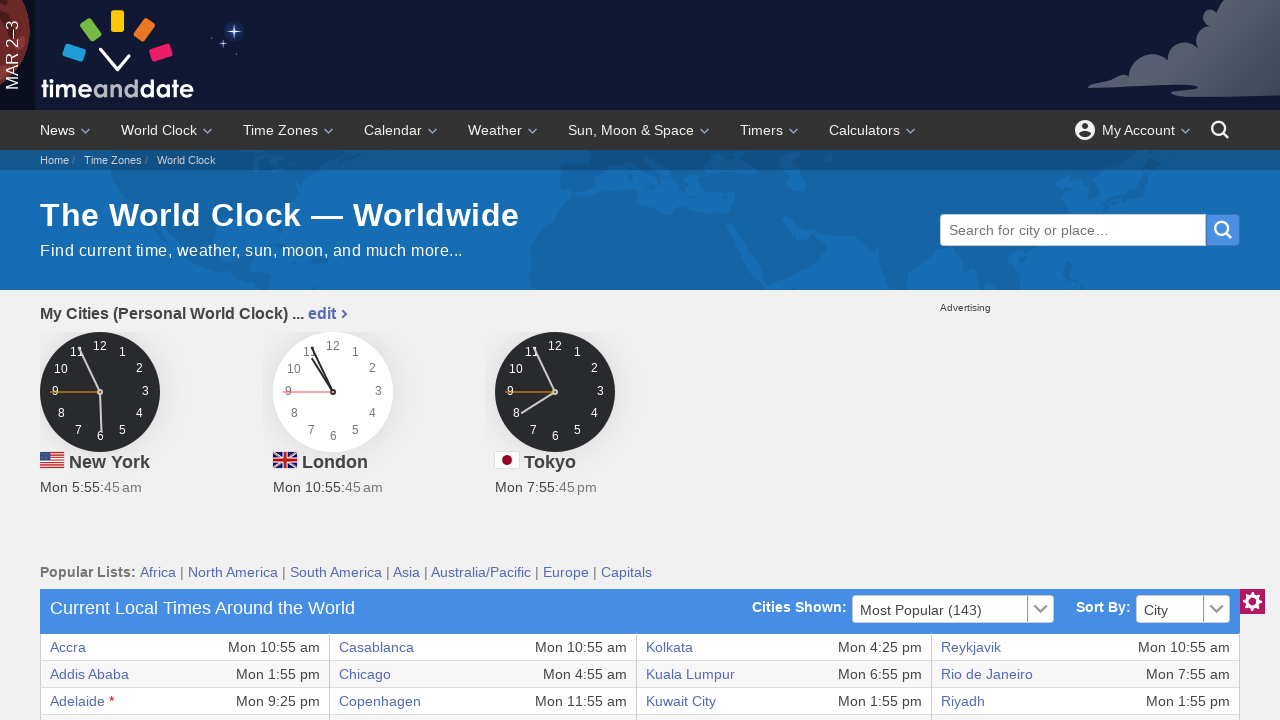

Table cell column 2 in first row is present
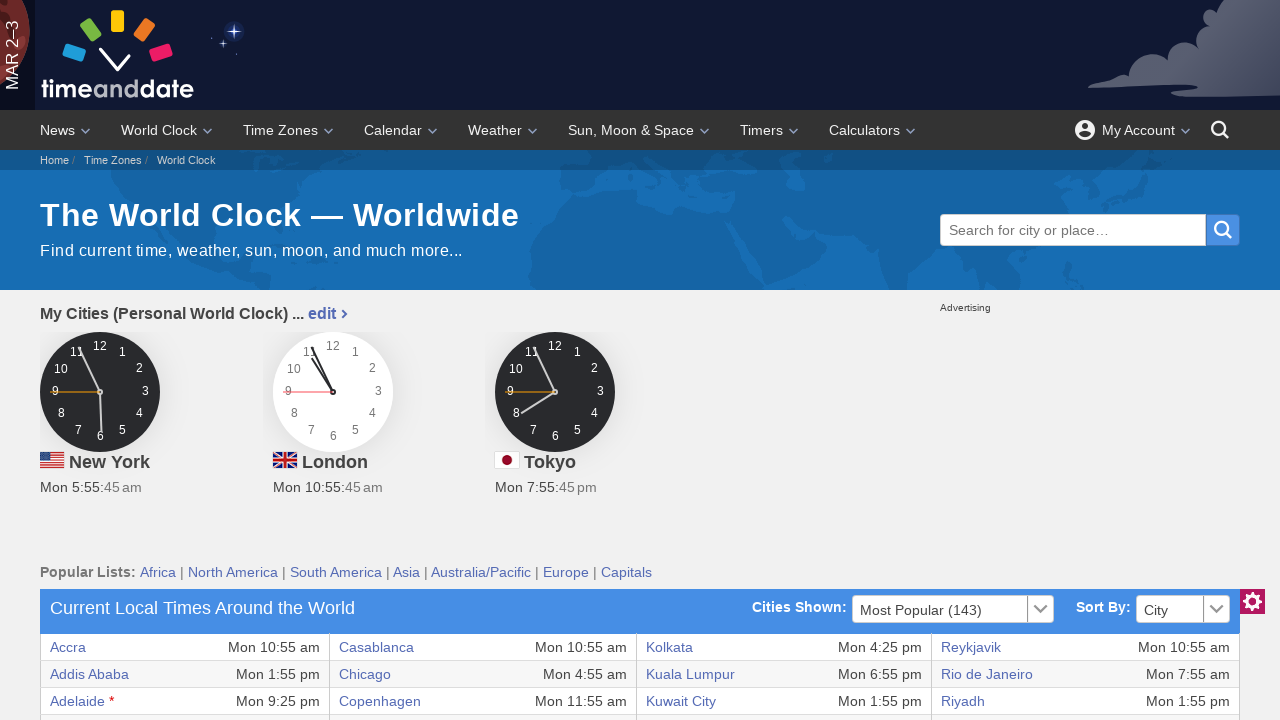

Table cell column 3 in first row is present
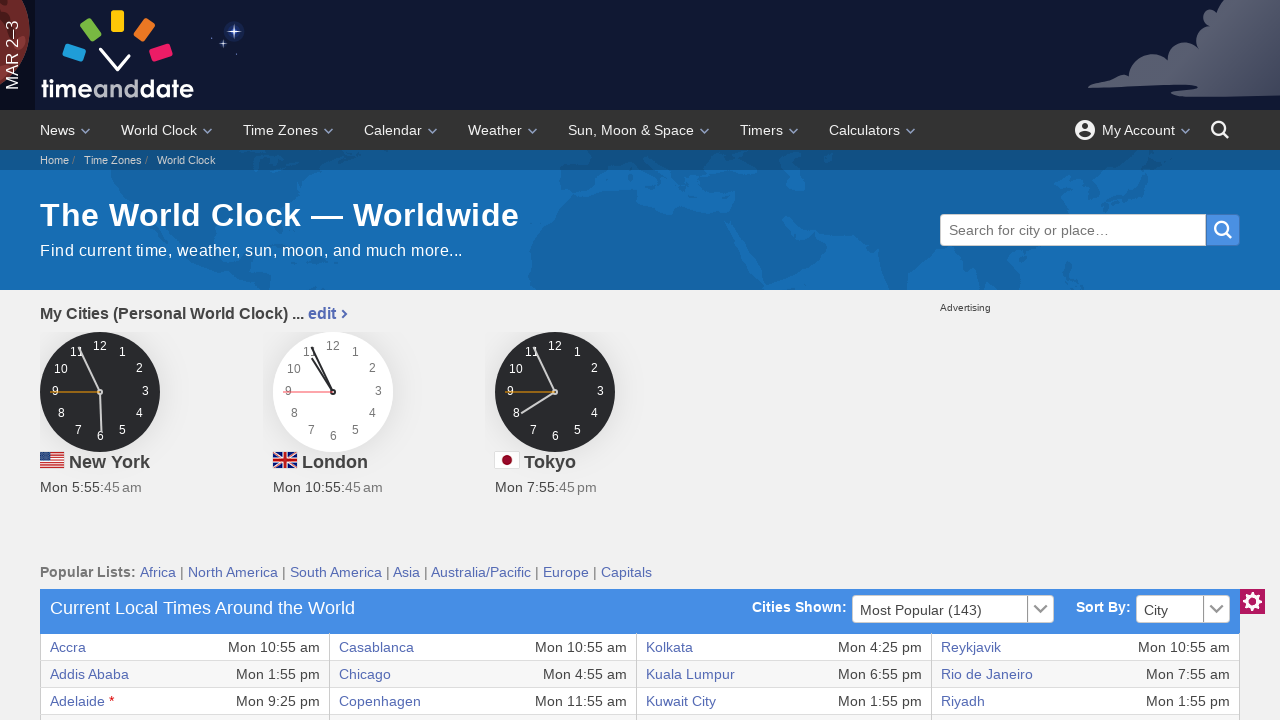

Table cell column 4 in first row is present
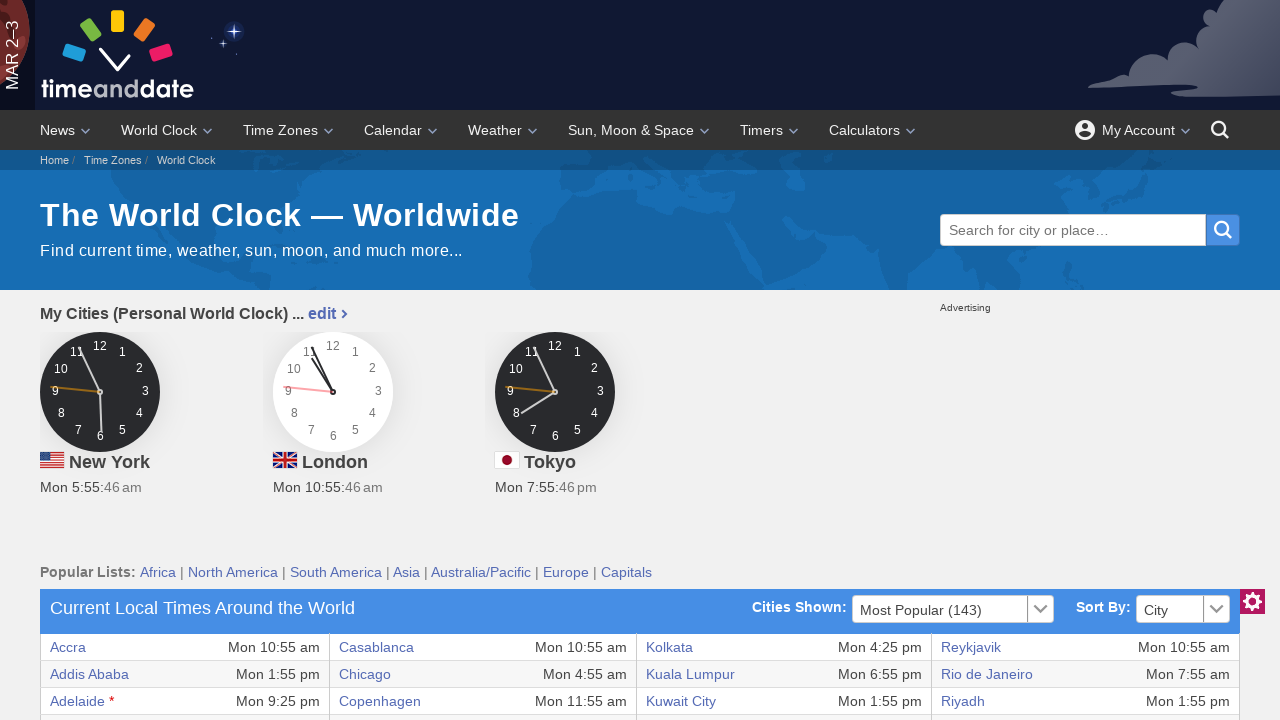

Table cell column 5 in first row is present
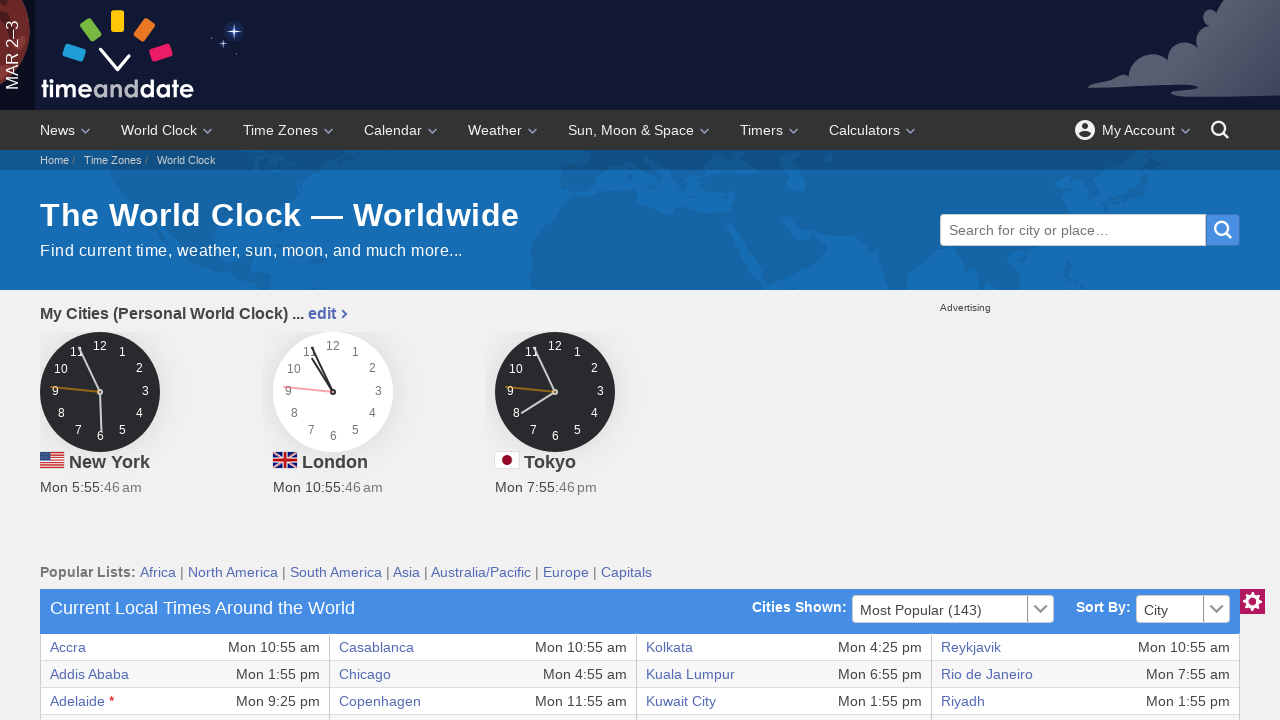

Table cell column 6 in first row is present
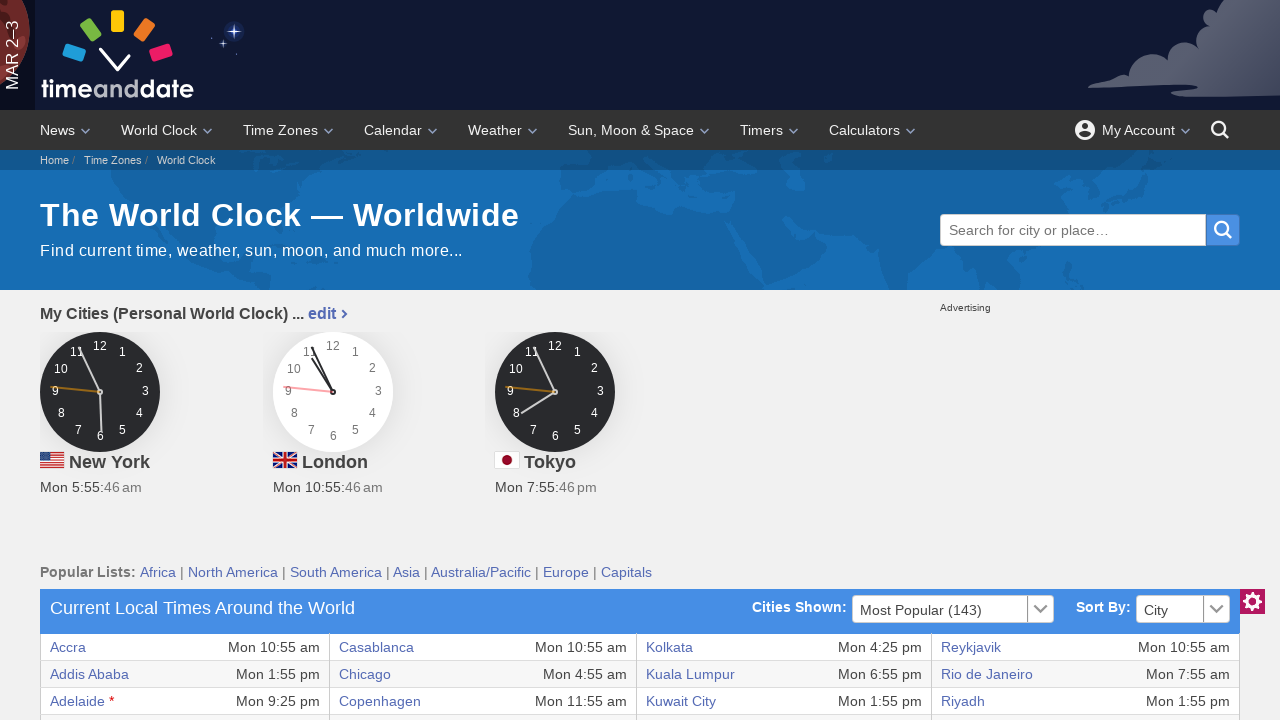

Table cell column 7 in first row is present
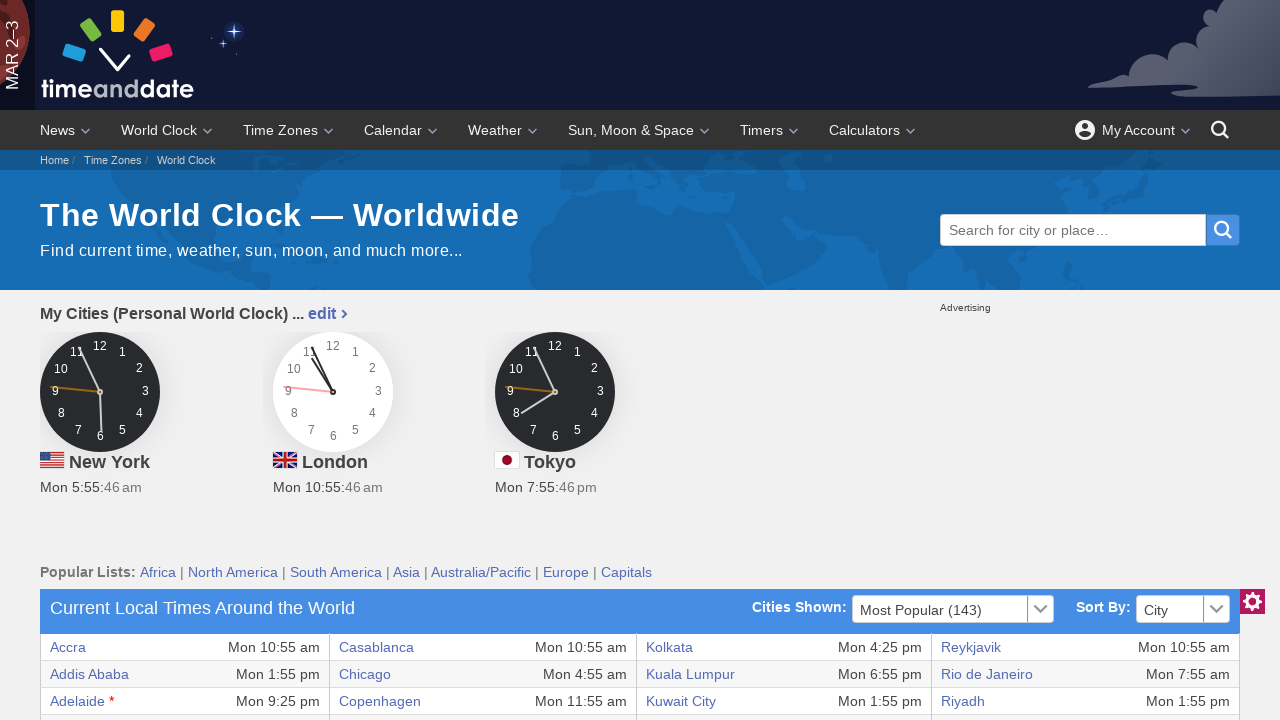

Table cell column 8 in first row is present
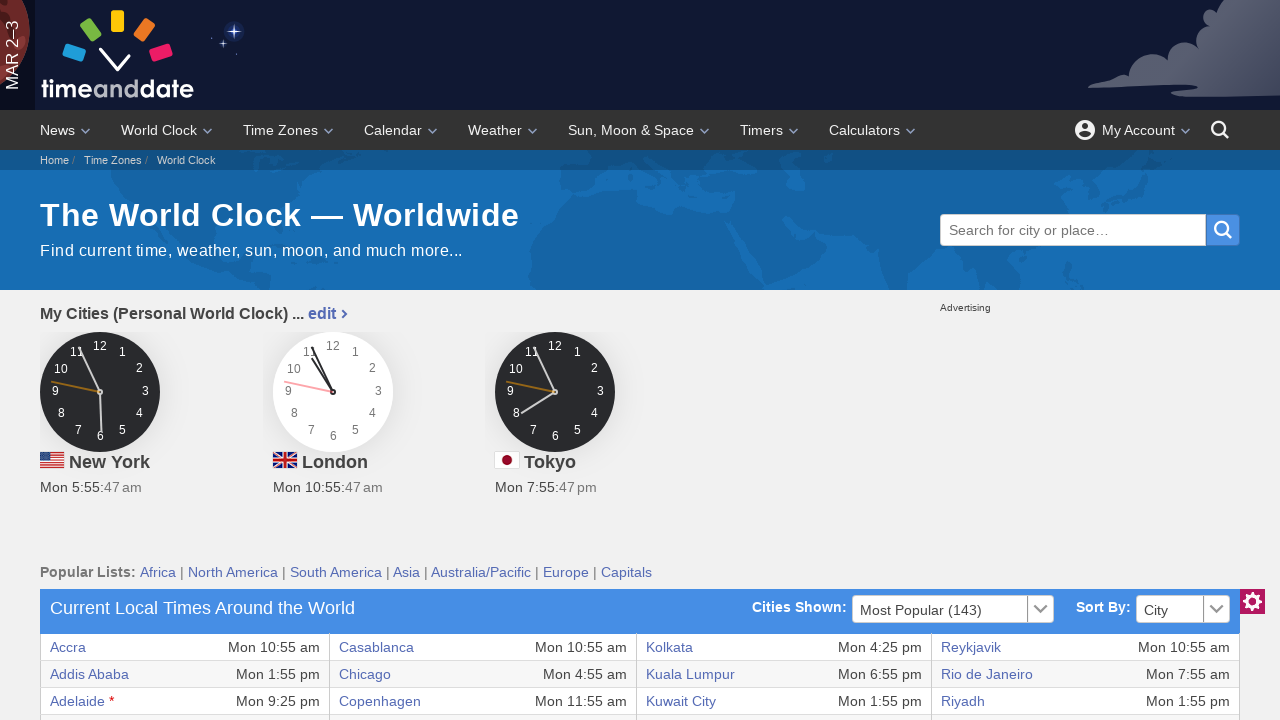

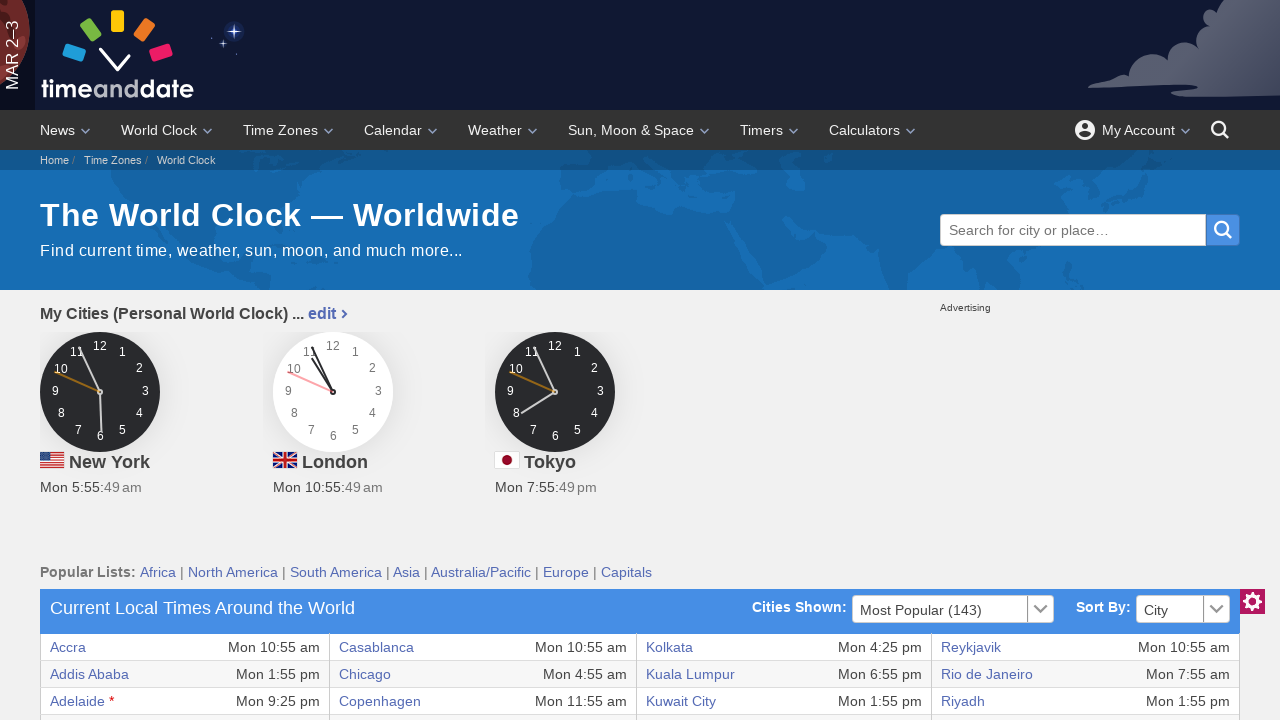